Tests adding a product to the shopping cart on bstackdemo.com and verifies the product appears in the cart pane.

Starting URL: https://bstackdemo.com/

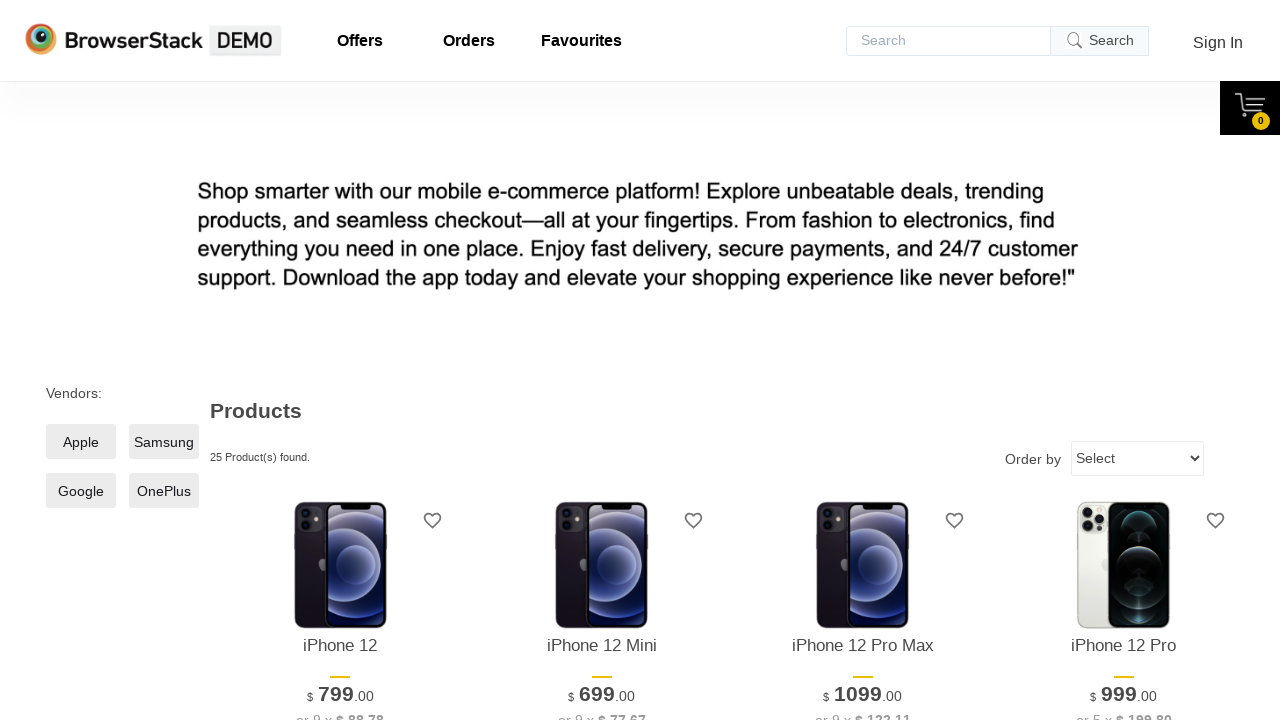

Page loaded with correct title 'StackDemo'
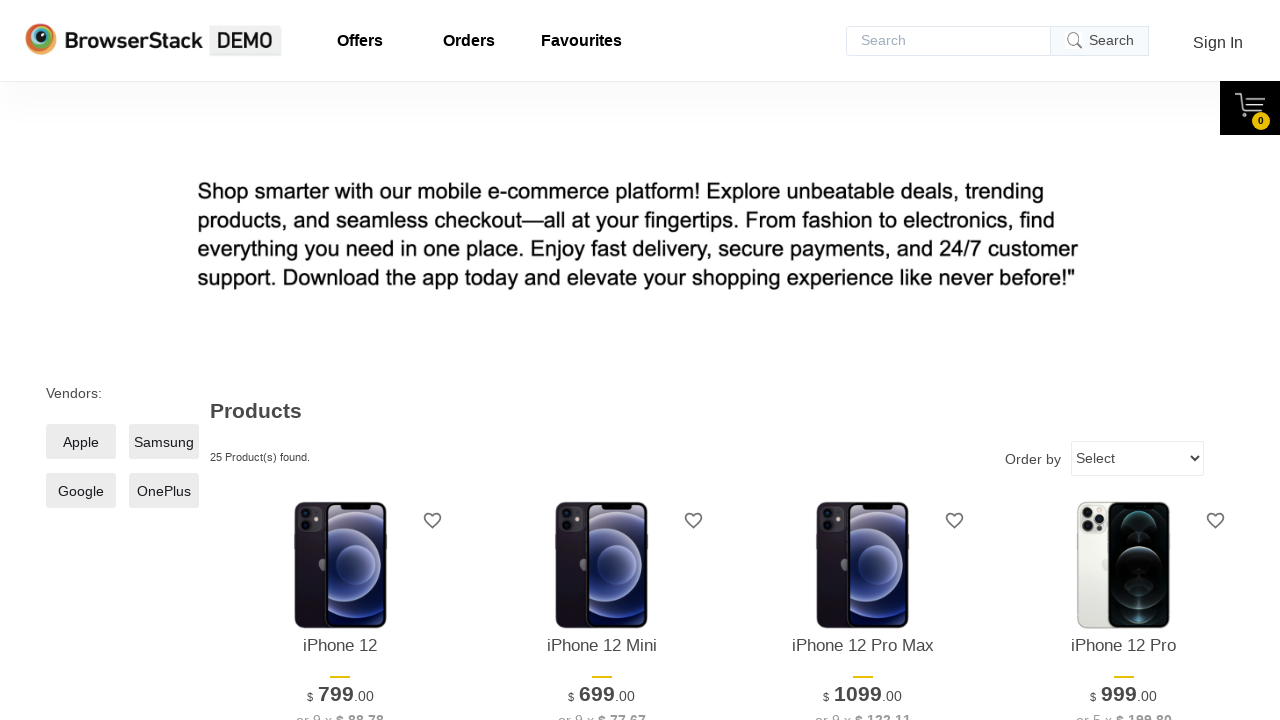

Retrieved product name for verification
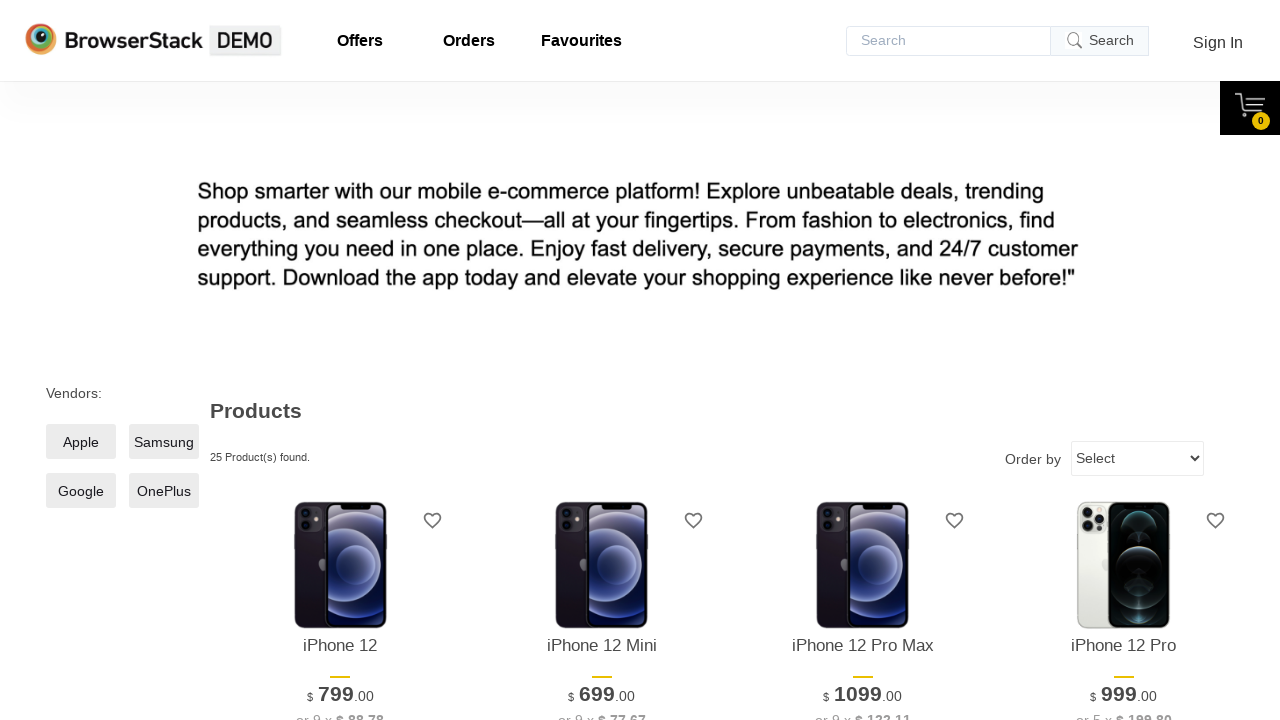

Clicked 'Add to cart' button for first product at (340, 361) on xpath=//*[@id='1']/div[4]
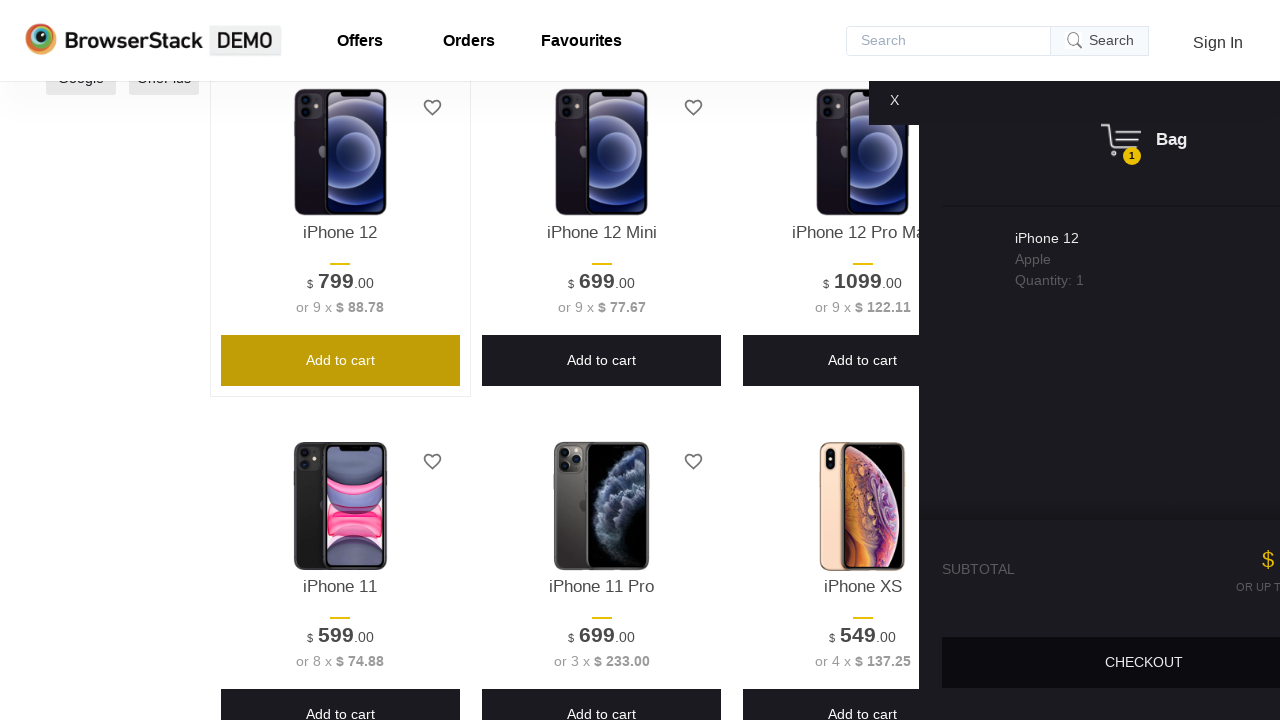

Cart pane became visible
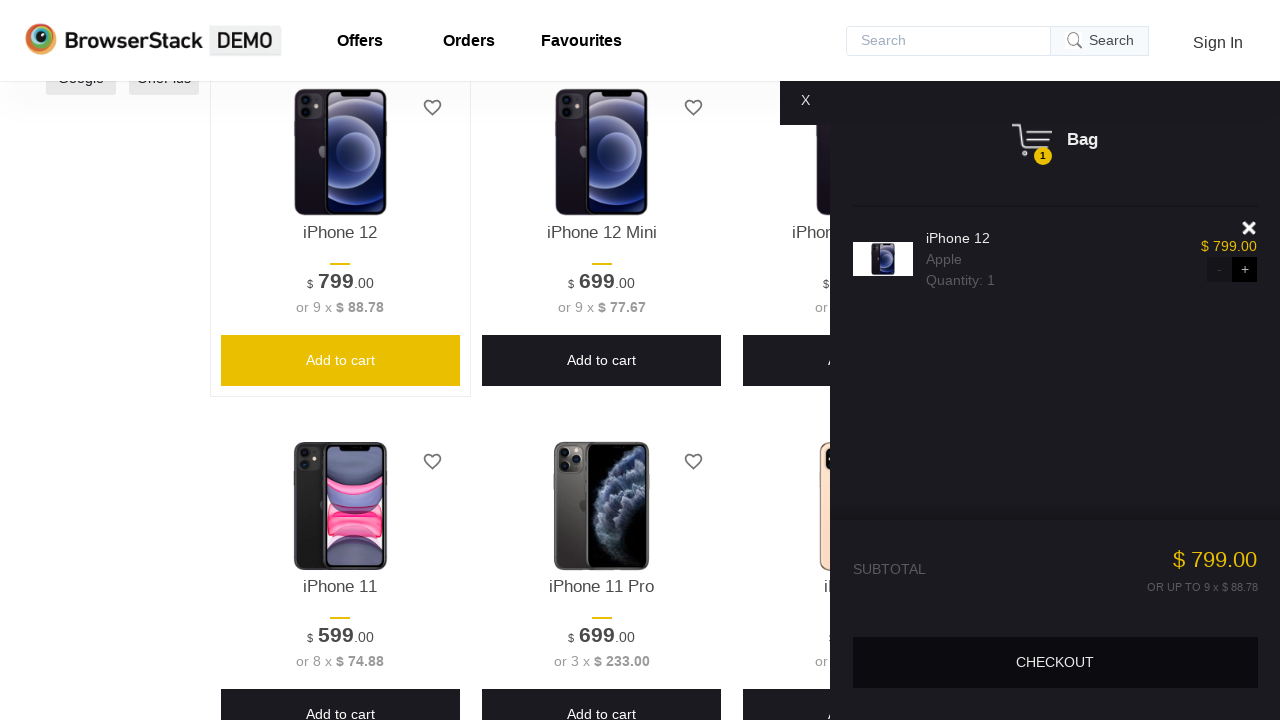

Retrieved product name from cart pane
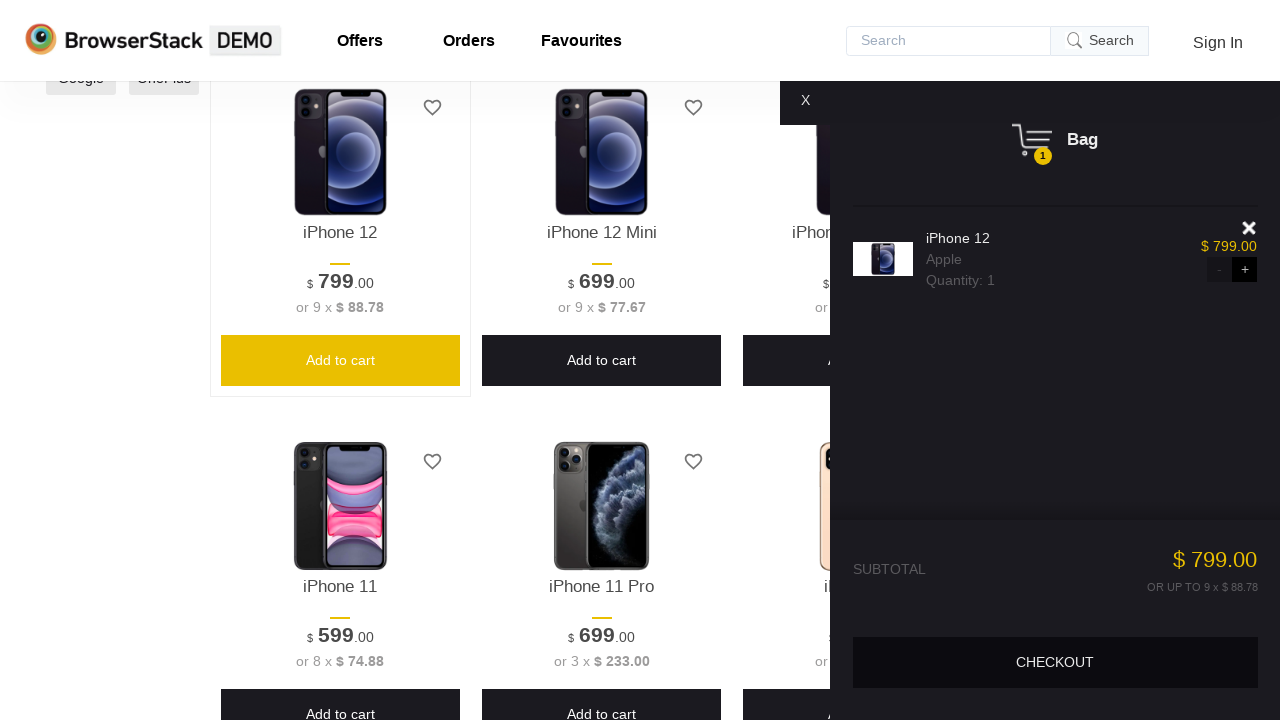

Verified product in cart matches the added product
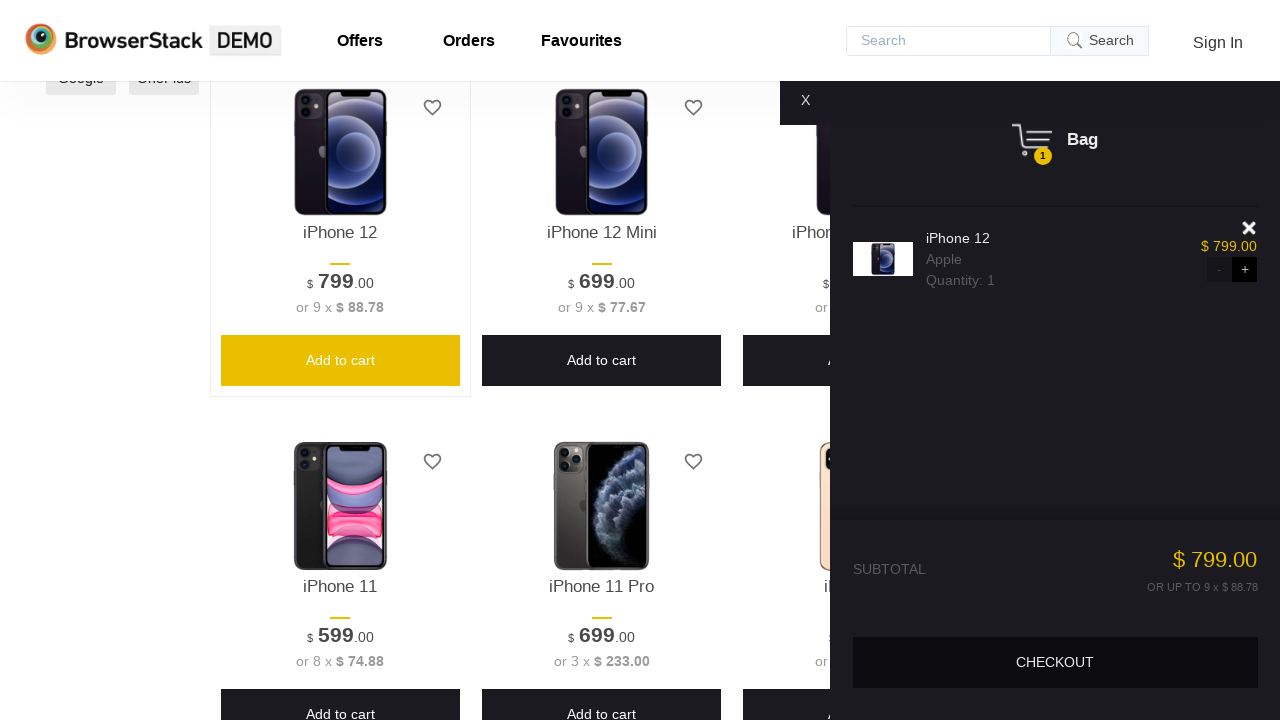

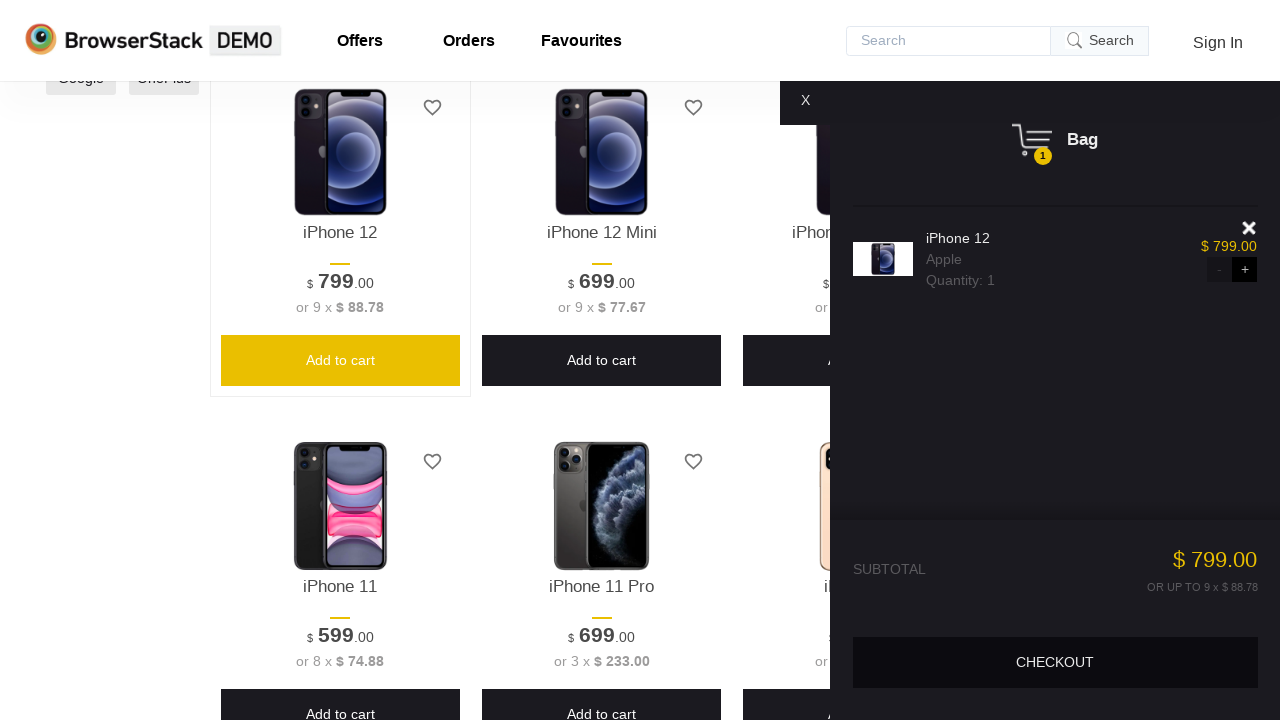